Navigates to a kitchen appliance website and counts elements by class name and tag name

Starting URL: https://bepantoan.vn/danh-muc/may-hut-mui

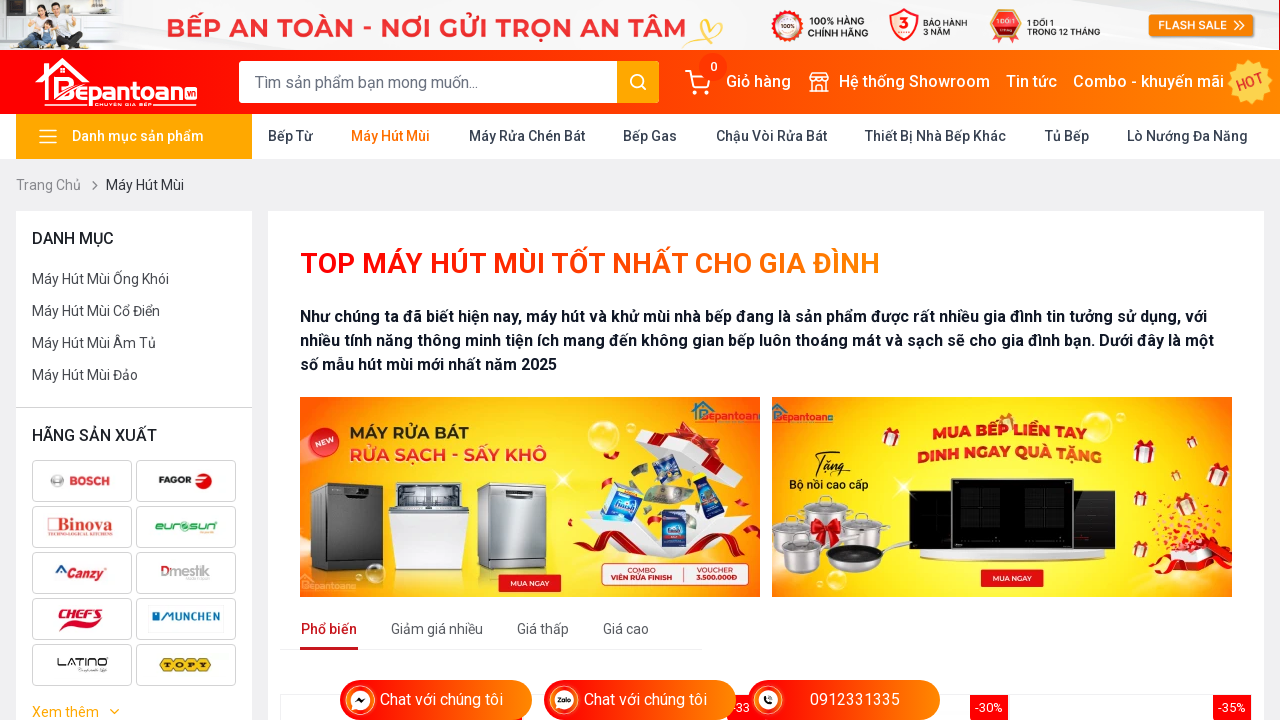

Navigated to kitchen appliance website (may-hut-mui category)
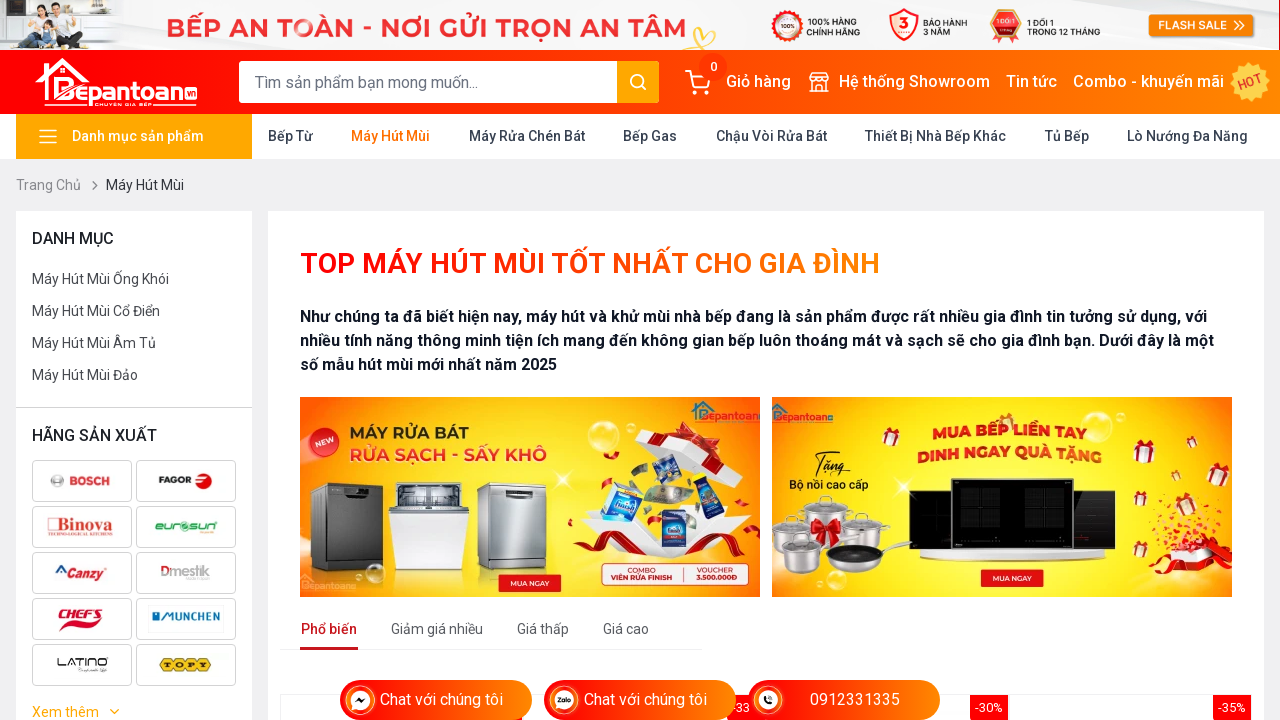

Counted elements with class 'cursor-pointer': 149 elements found
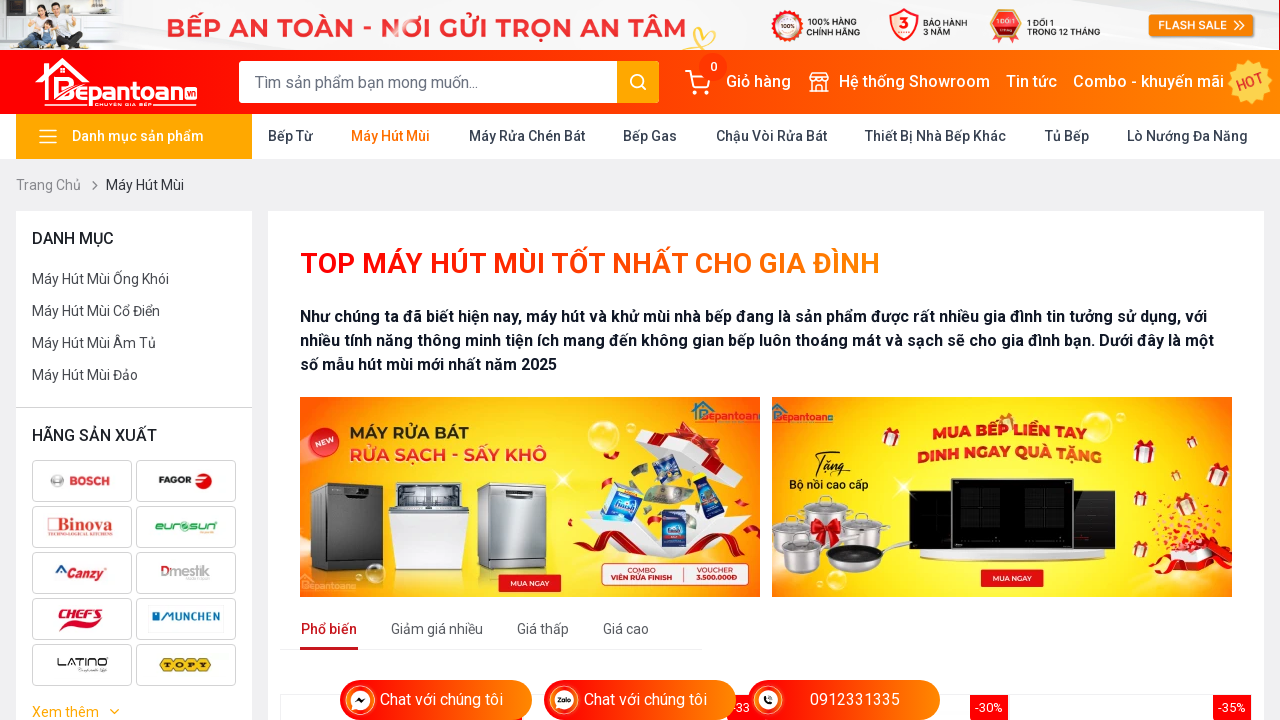

Located first element with class 'cursor-pointer'
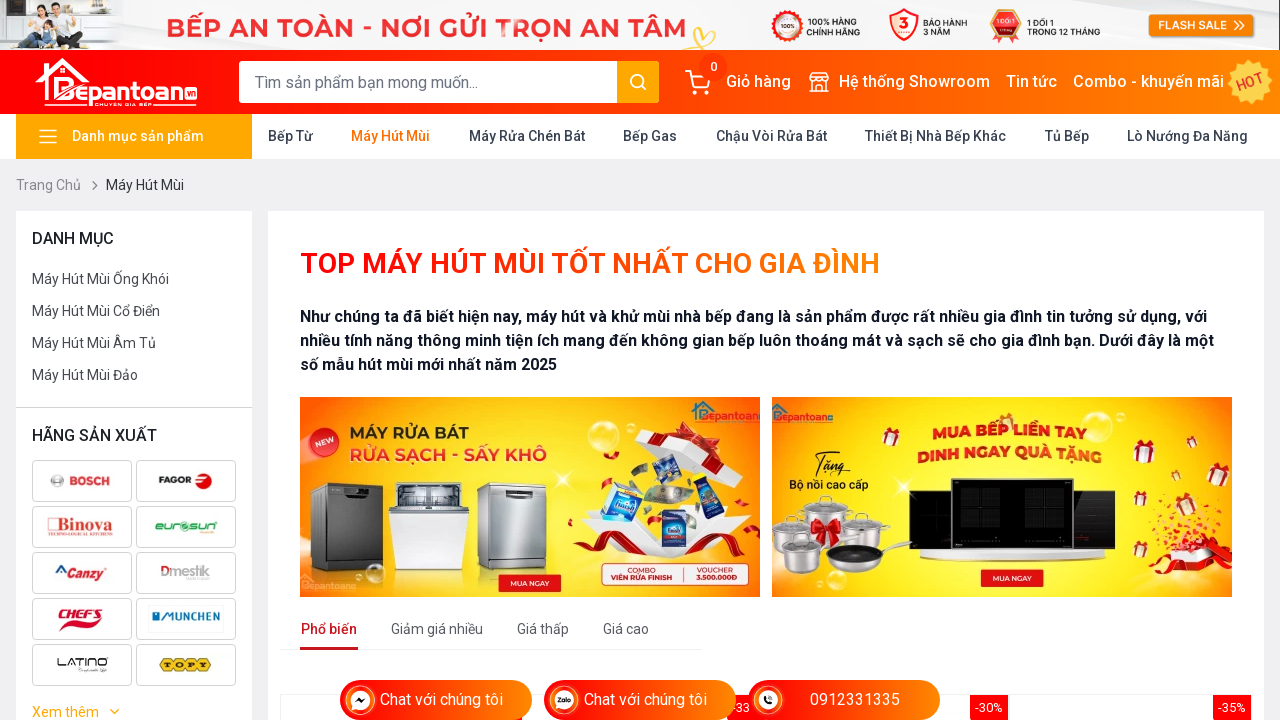

Located first input element on the page
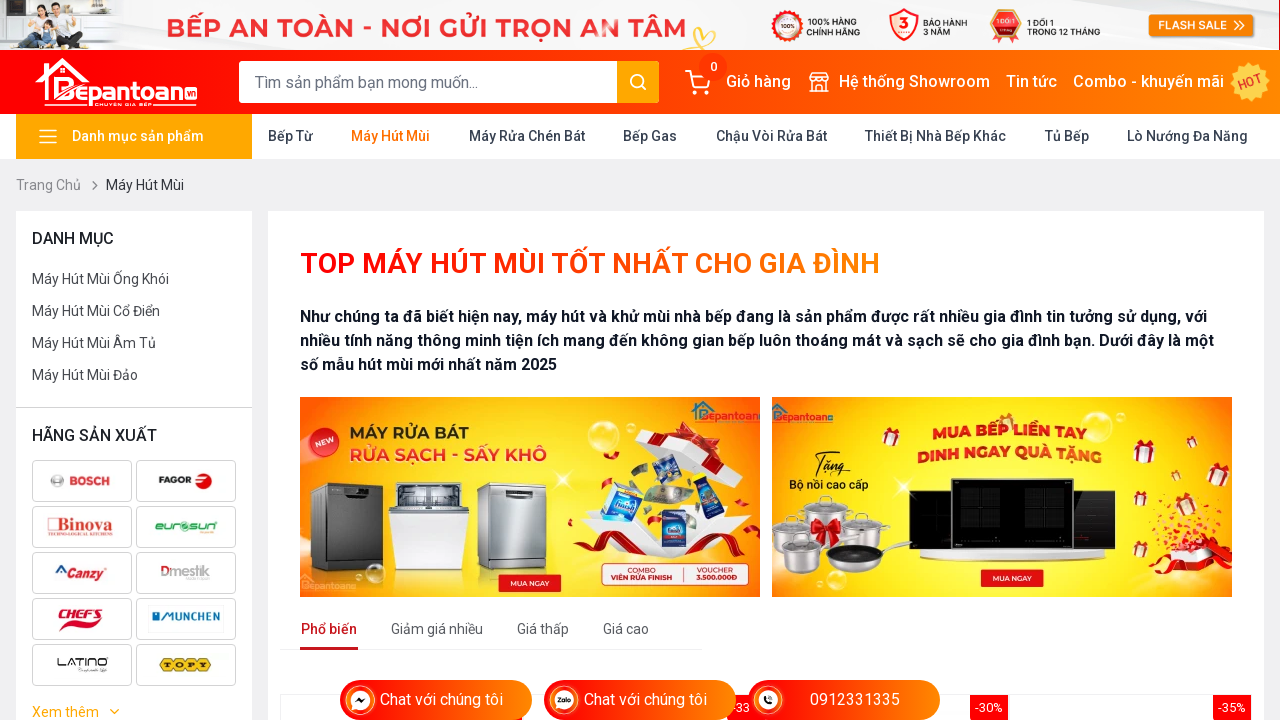

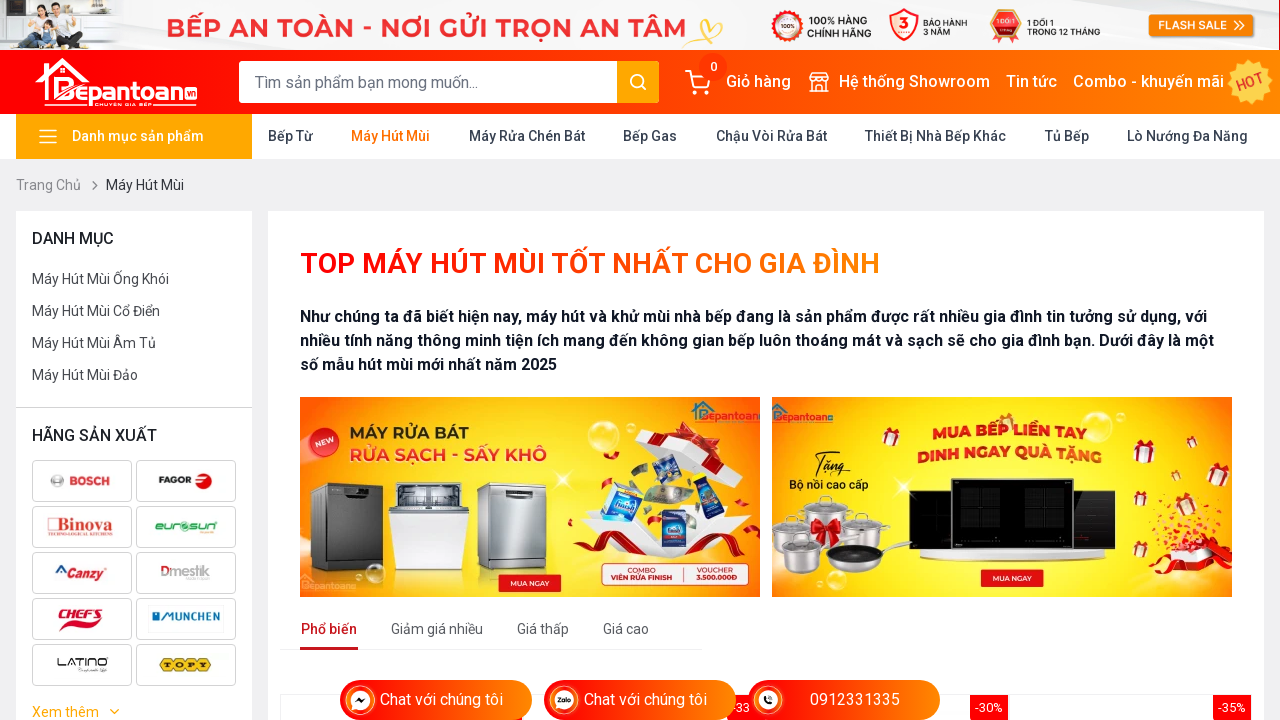